Verifies that the Puzzlator.com production site is accessible by checking the response status and that content is visible on the page

Starting URL: https://puzzlator.com

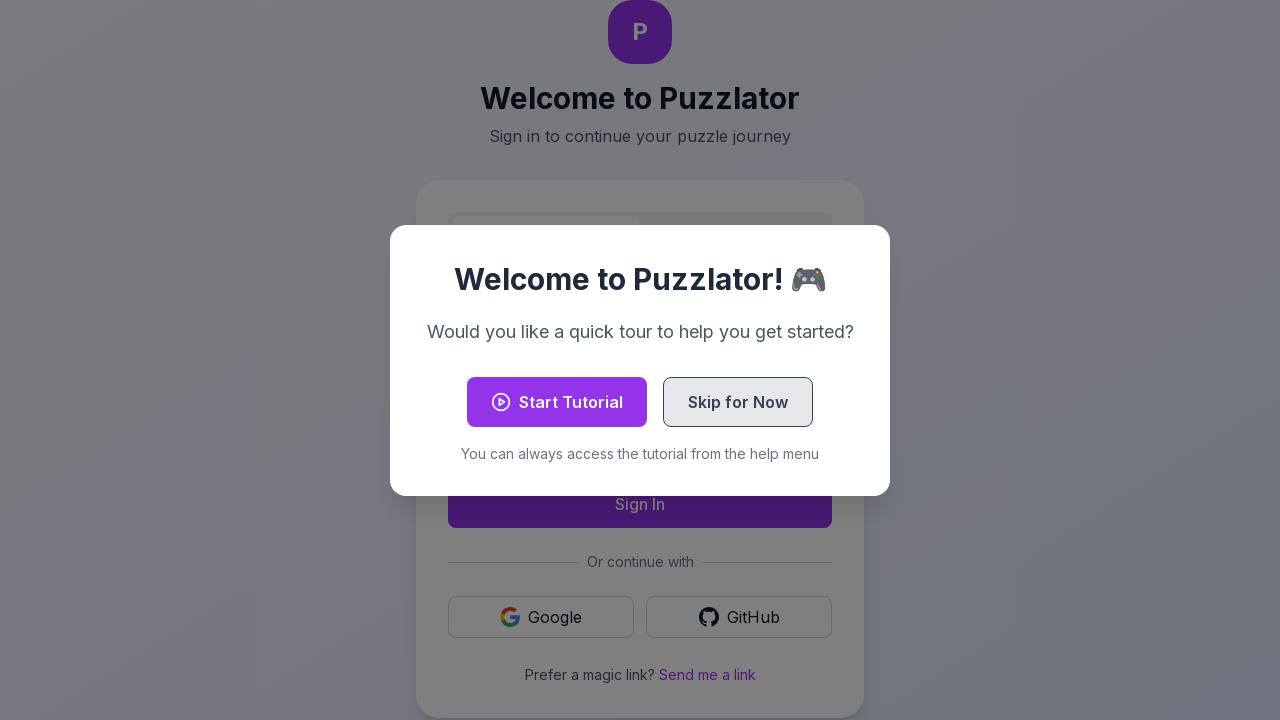

Navigated to https://puzzlator.com
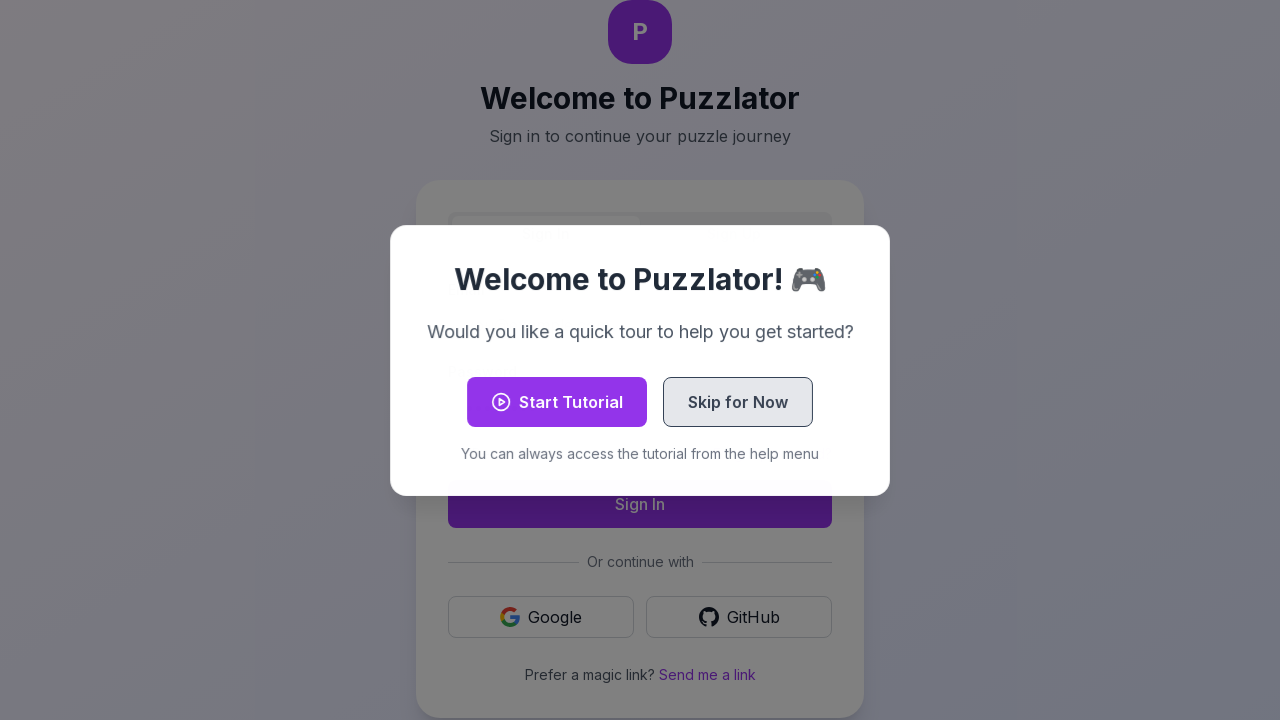

Page loaded to domcontentloaded state
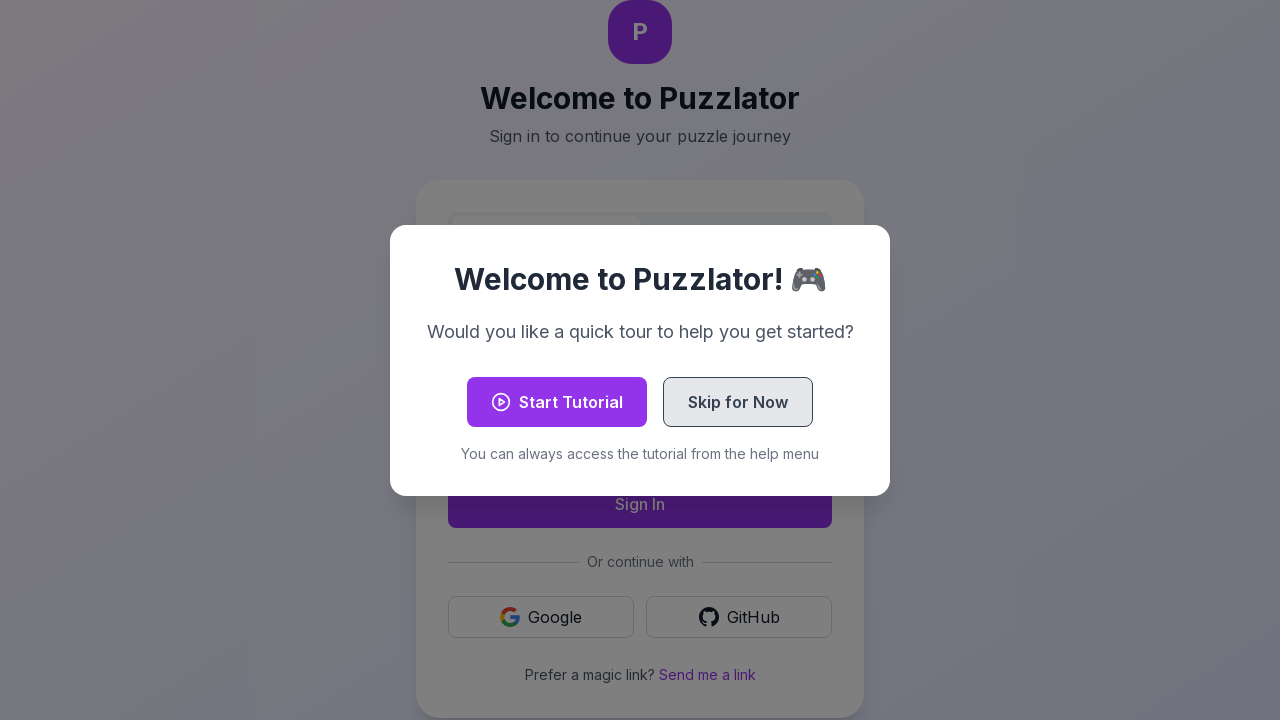

Retrieved body text content
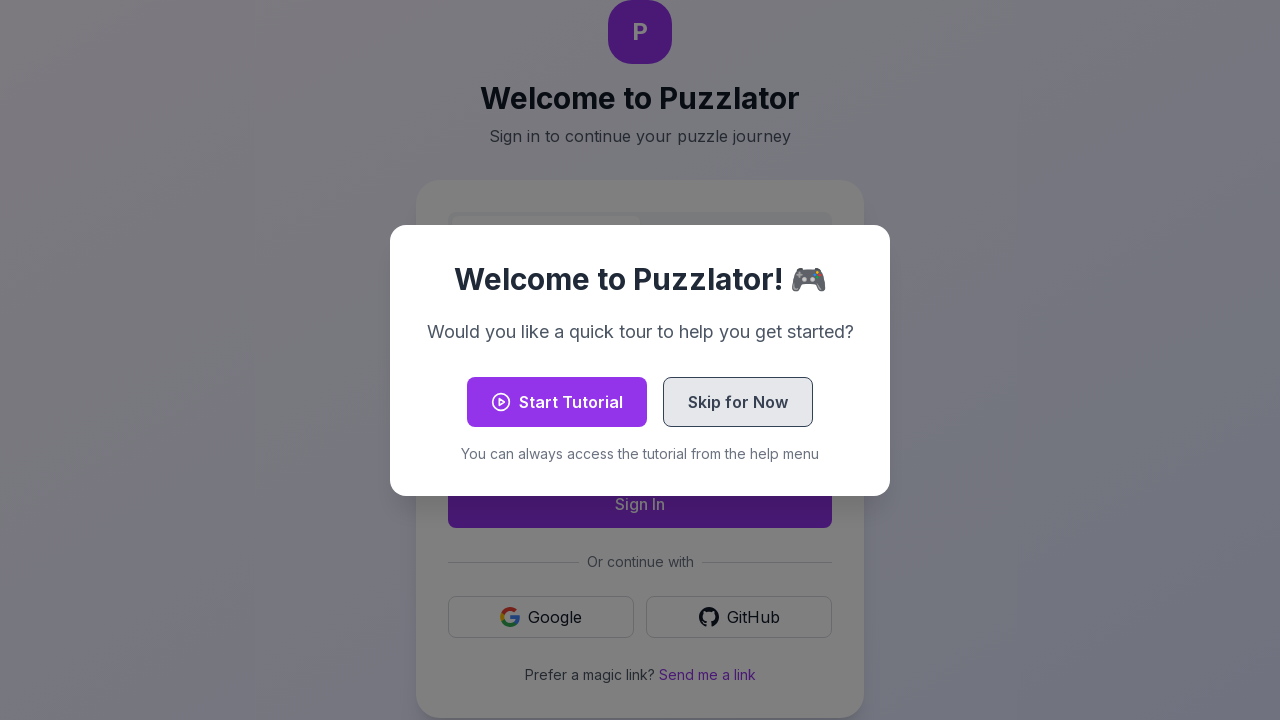

Verified that page body contains visible content
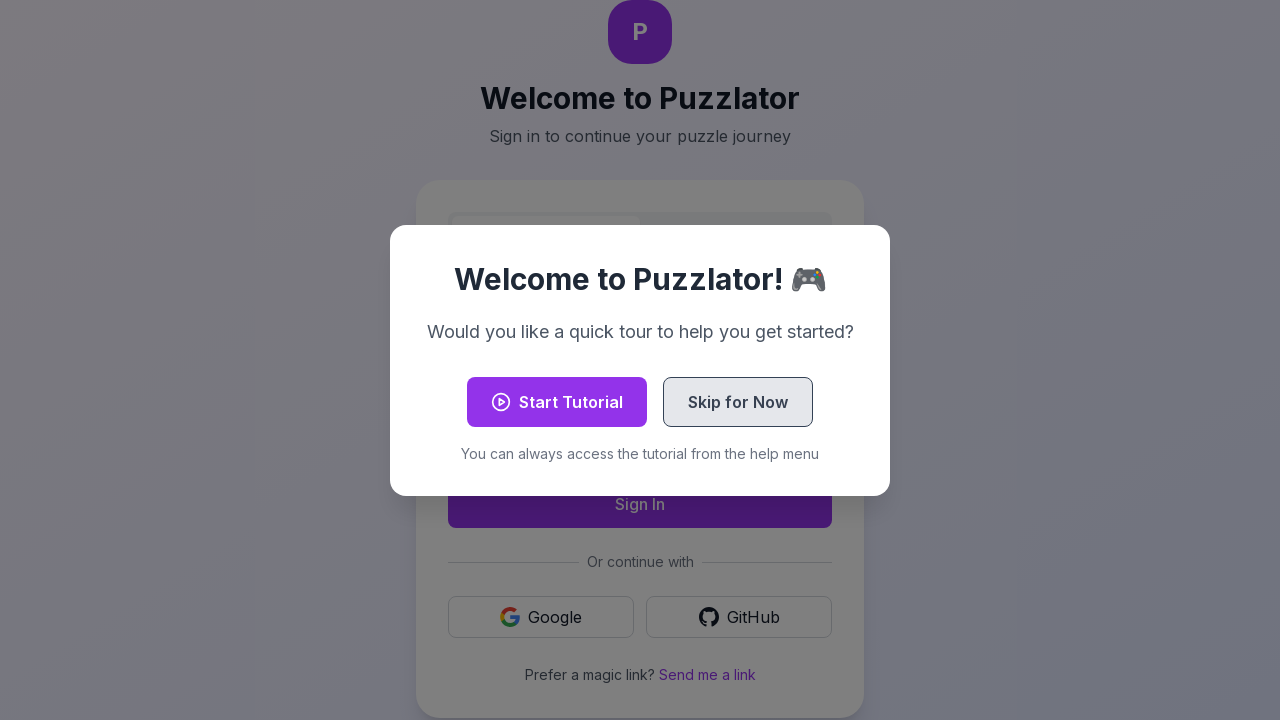

Retrieved page title
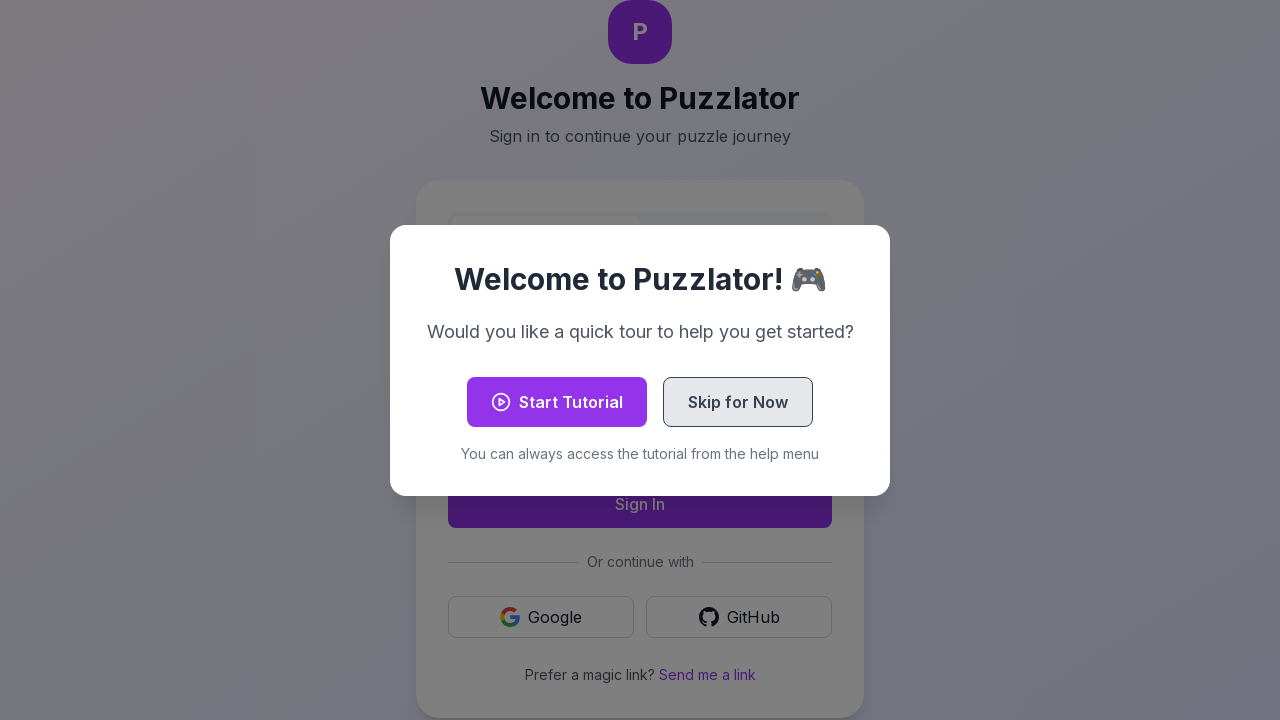

Logged page title: Login | Puzzlator
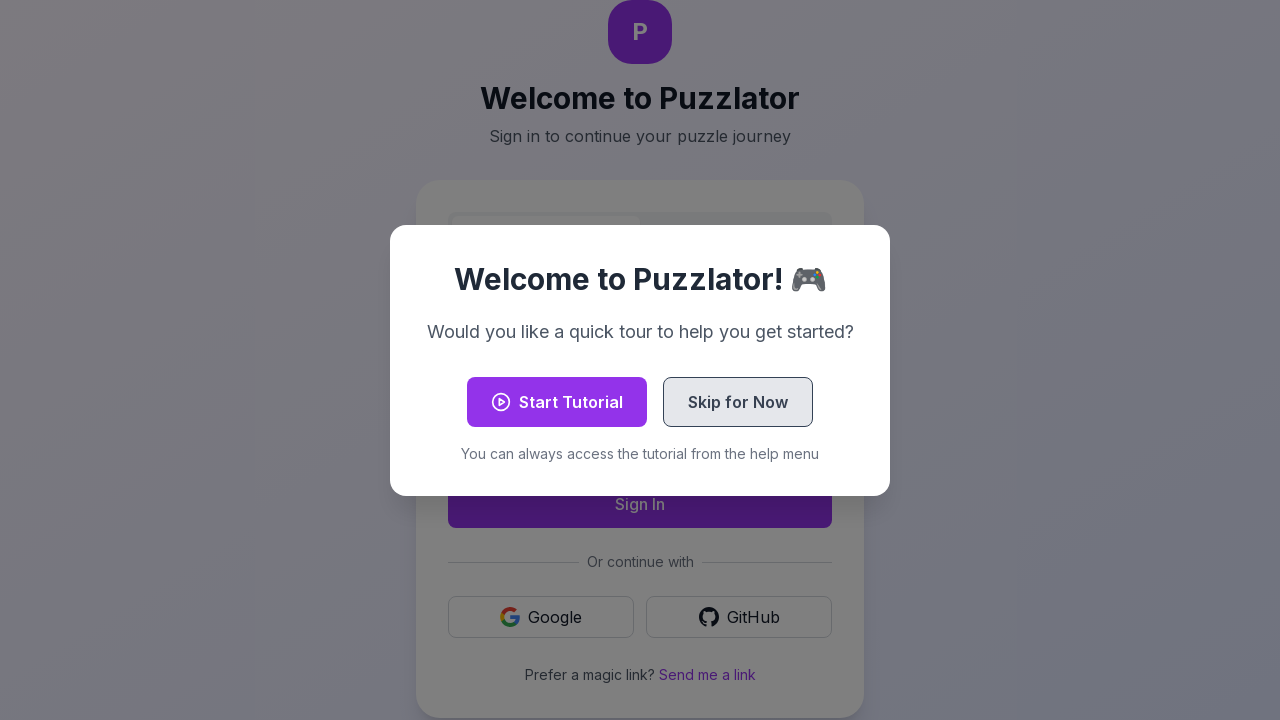

Logged page URL: https://www.puzzlator.com/login
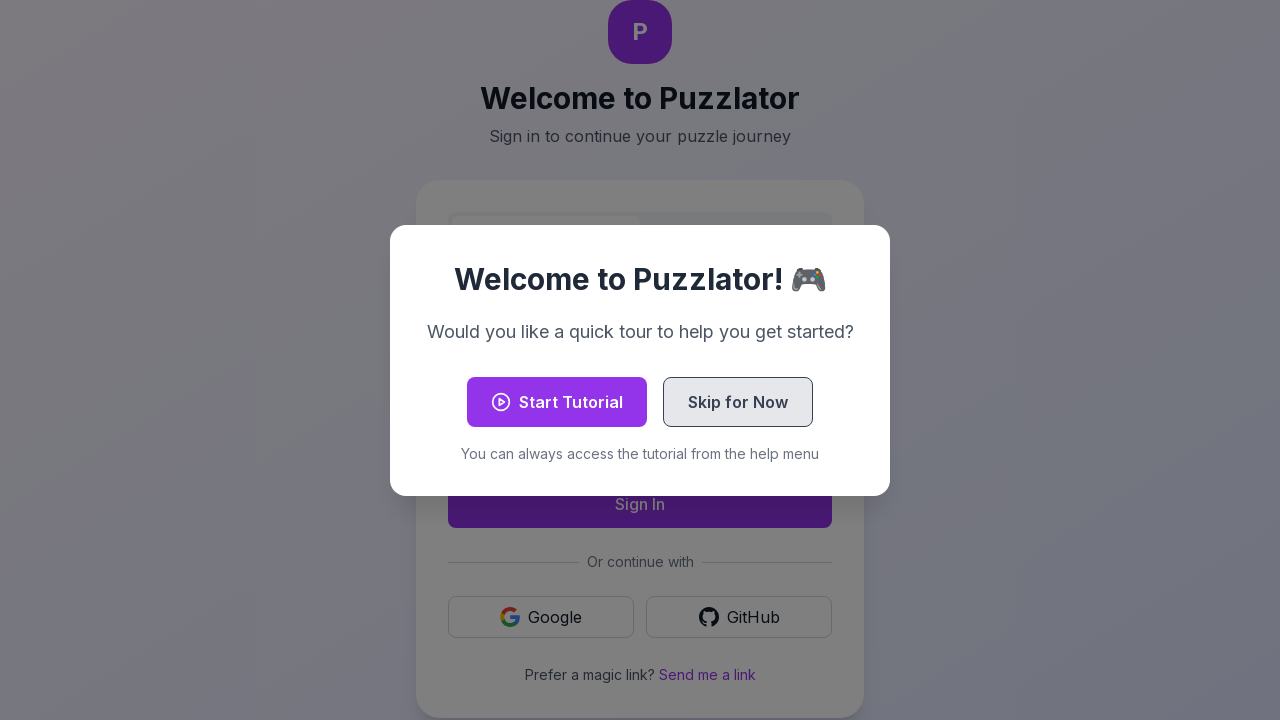

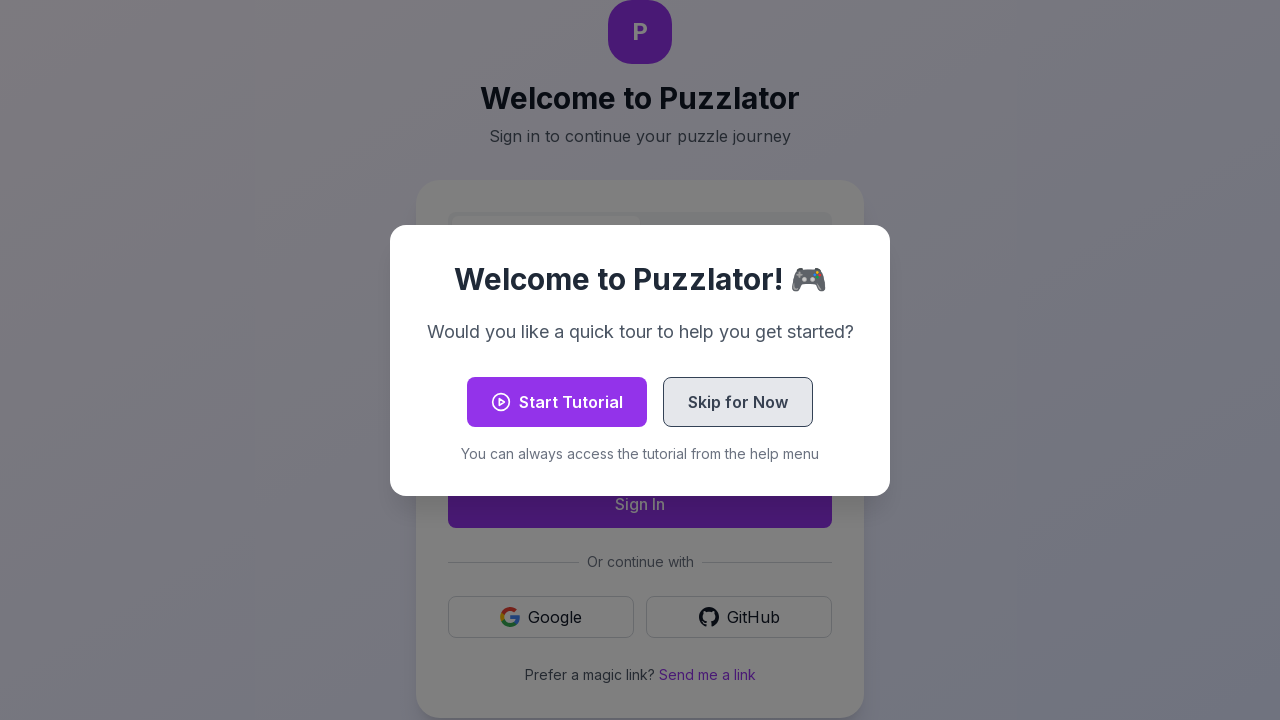